Tests table sorting functionality by clicking the "Due" column header twice and verifying the column values are sorted in descending order.

Starting URL: http://the-internet.herokuapp.com/tables

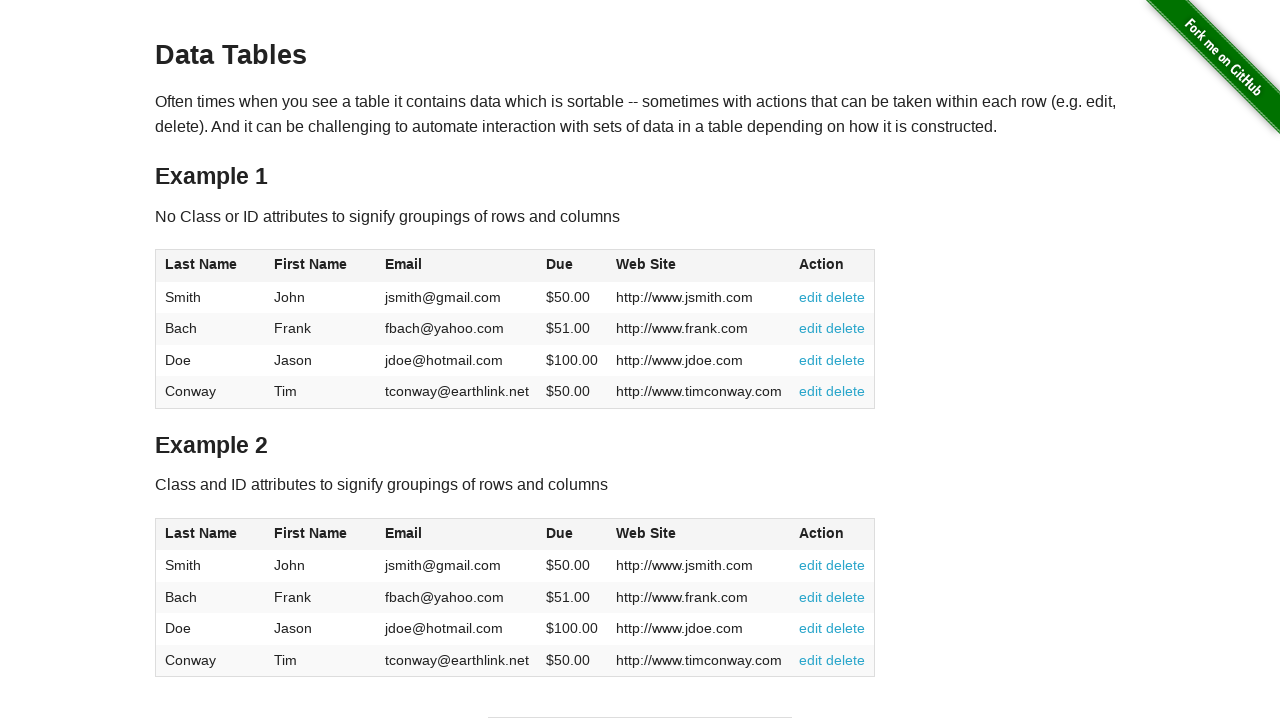

Clicked Due column header (first click) at (572, 266) on #table1 thead tr th:nth-of-type(4)
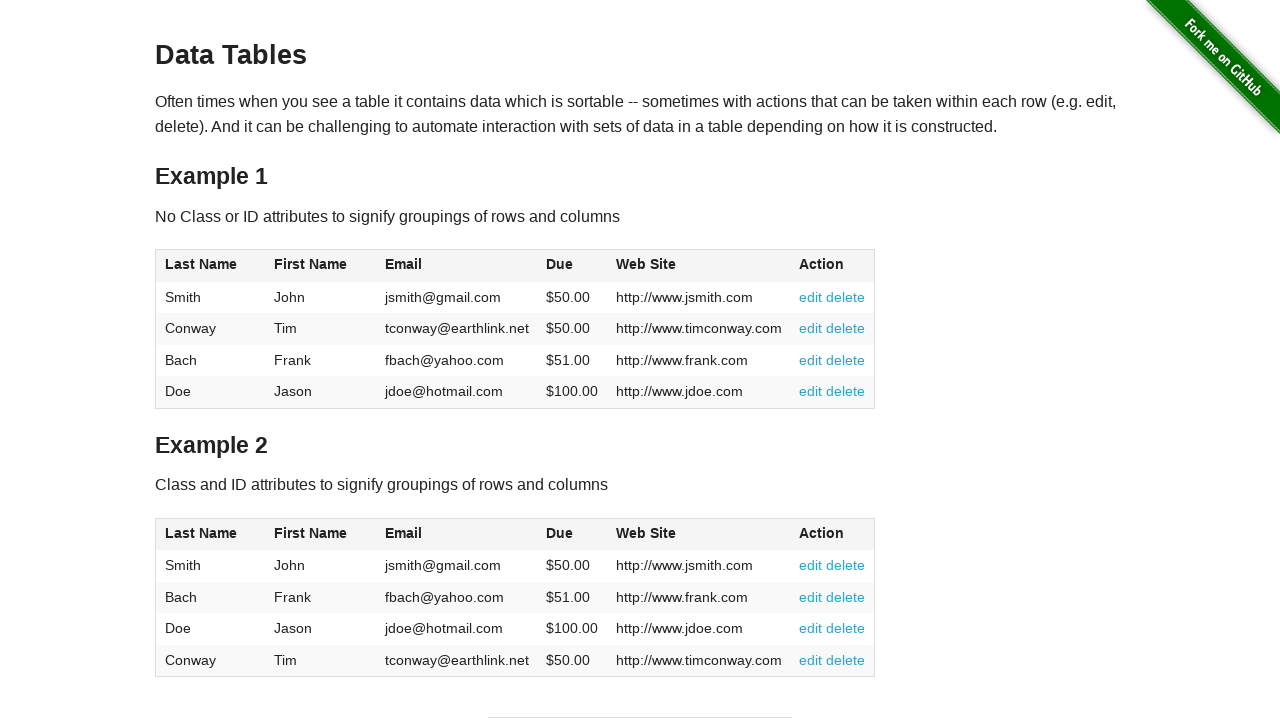

Clicked Due column header (second click to sort descending) at (572, 266) on #table1 thead tr th:nth-of-type(4)
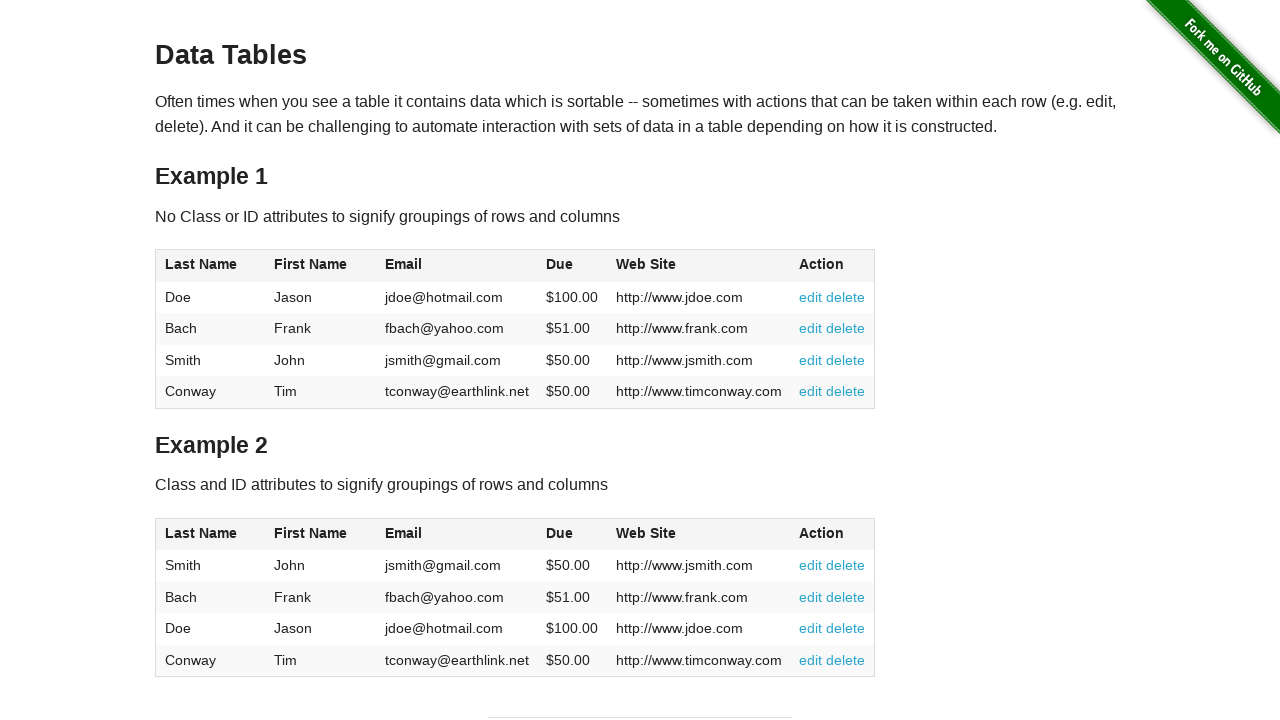

Table updated with sorted Due column values
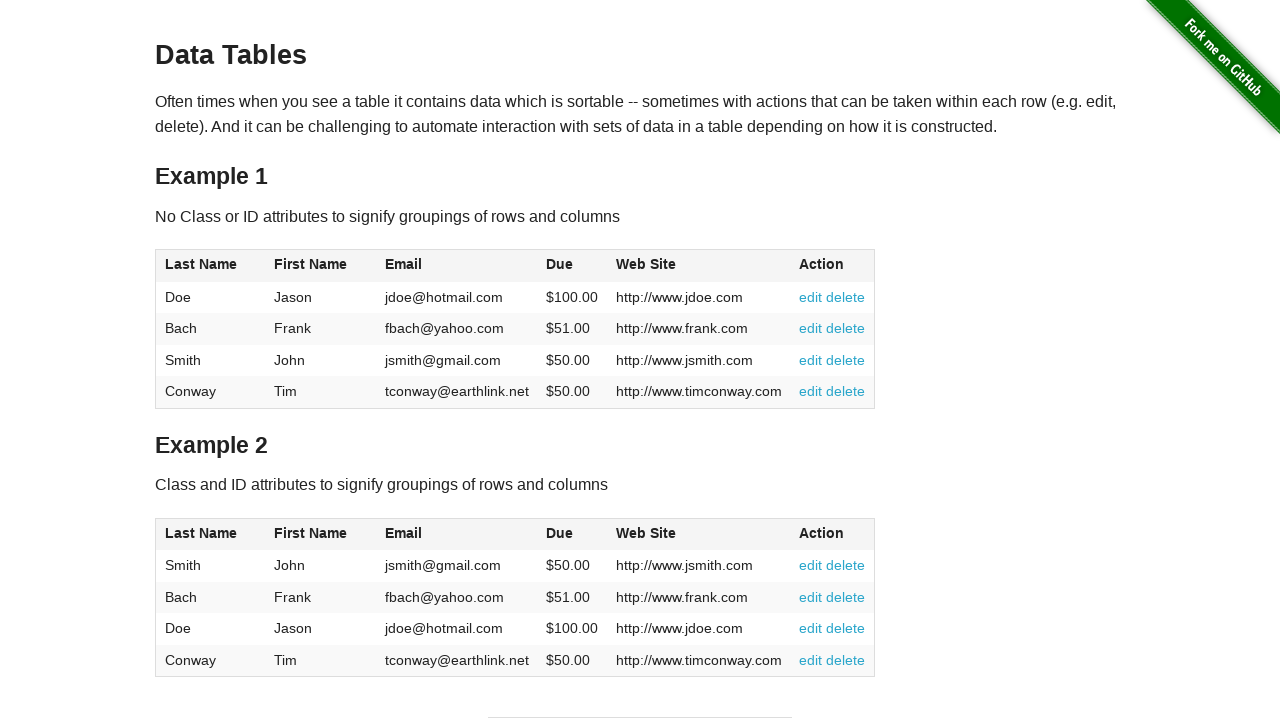

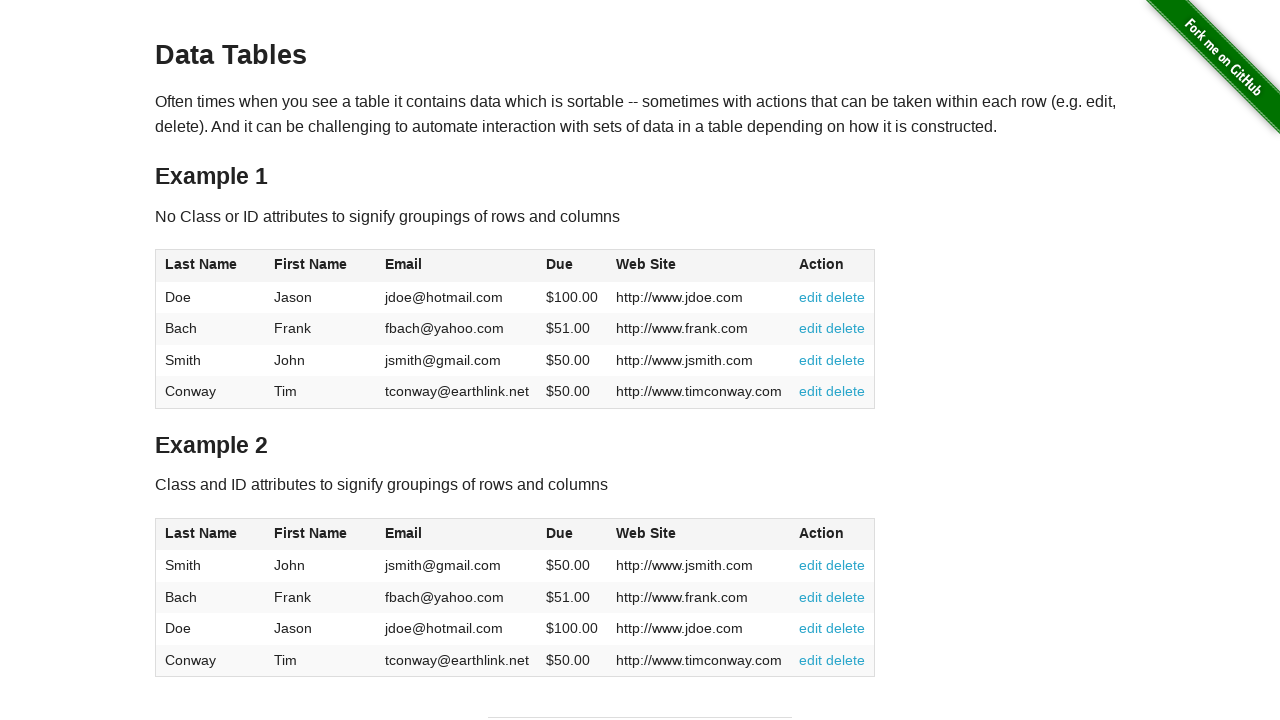